Tests the AngularJS homepage name input feature by entering a name and verifying the greeting message updates accordingly

Starting URL: https://angularjs.org/

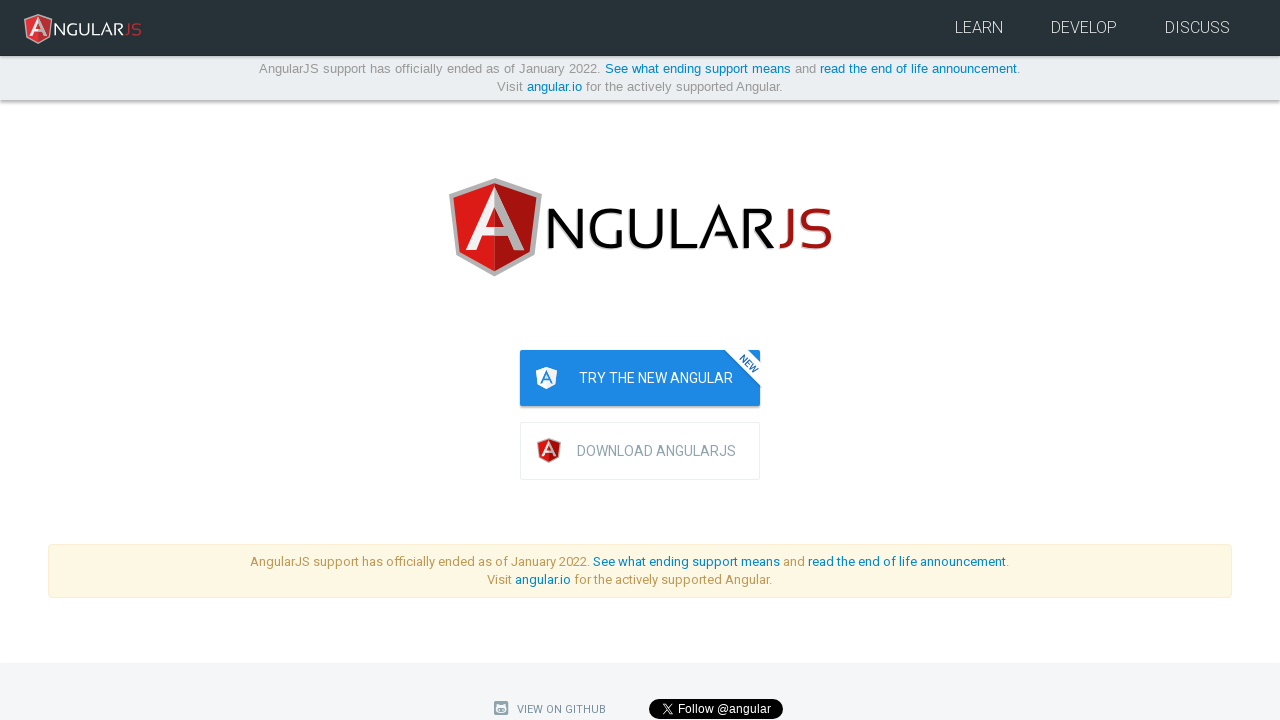

Filled name input field with 'Tom' on input[ng-model='yourName']
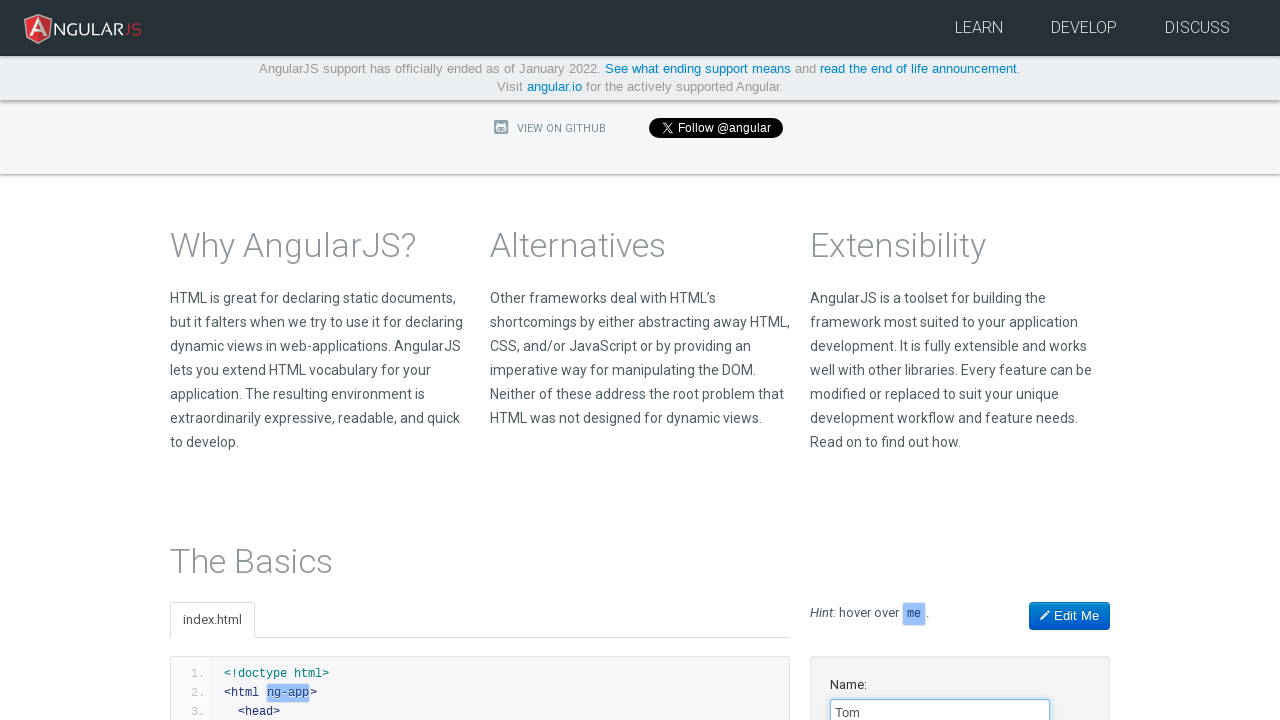

Located greeting heading element
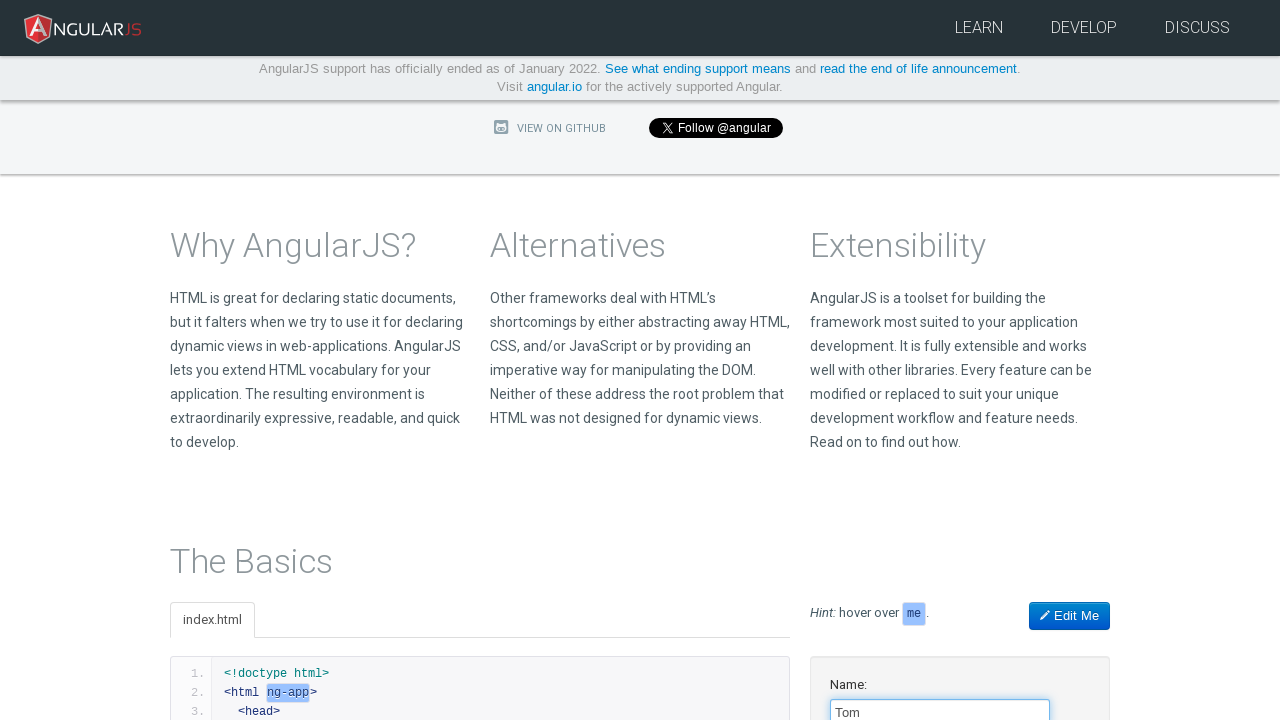

Waited for greeting heading to be visible
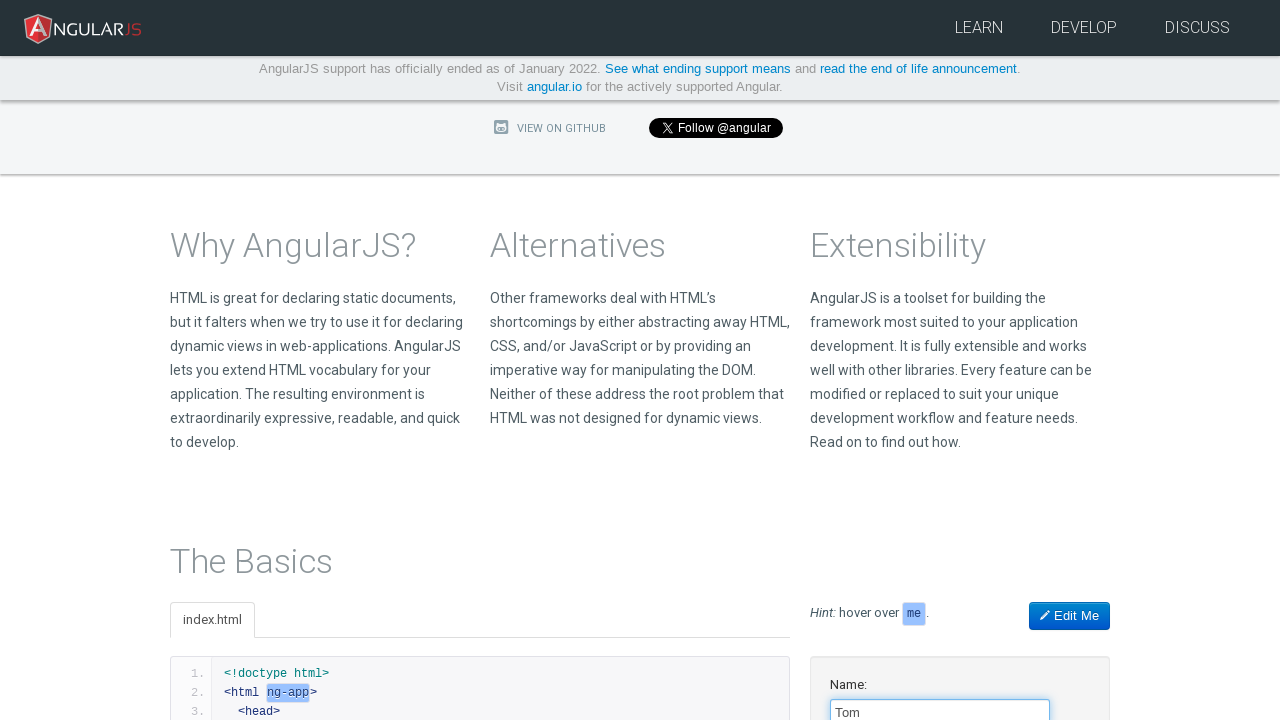

Verified greeting message displays 'Hello Tom!'
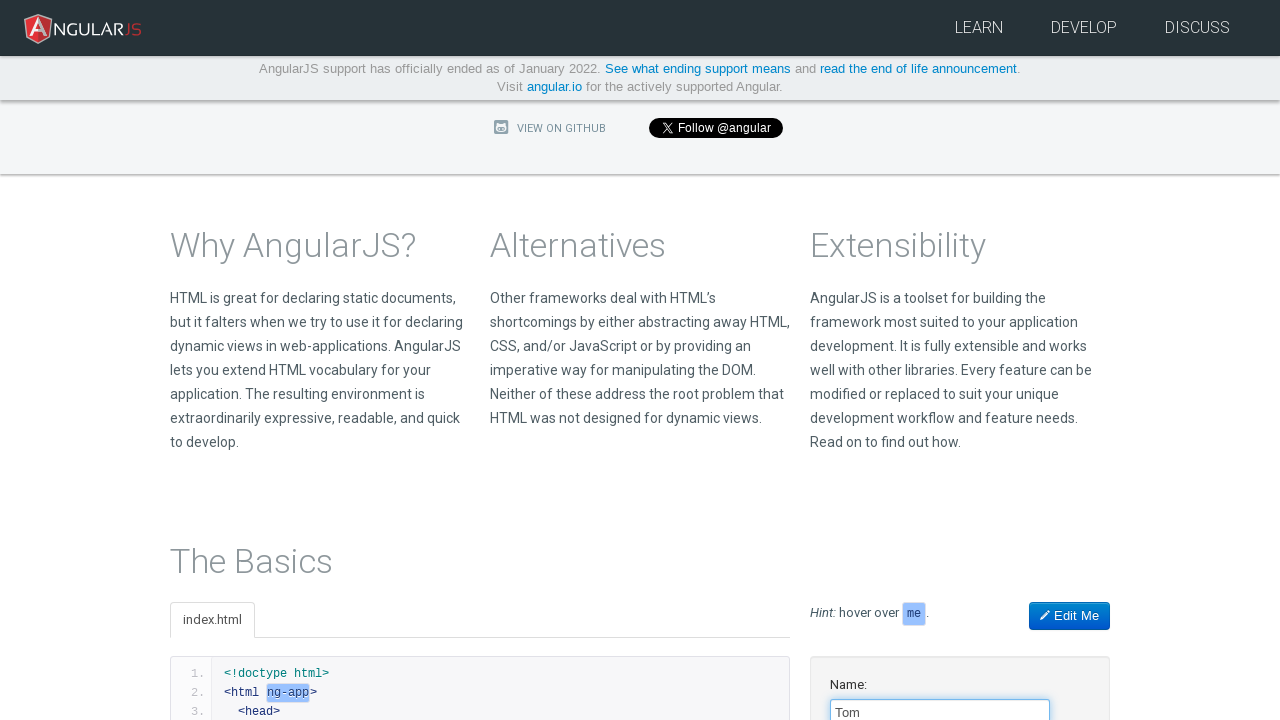

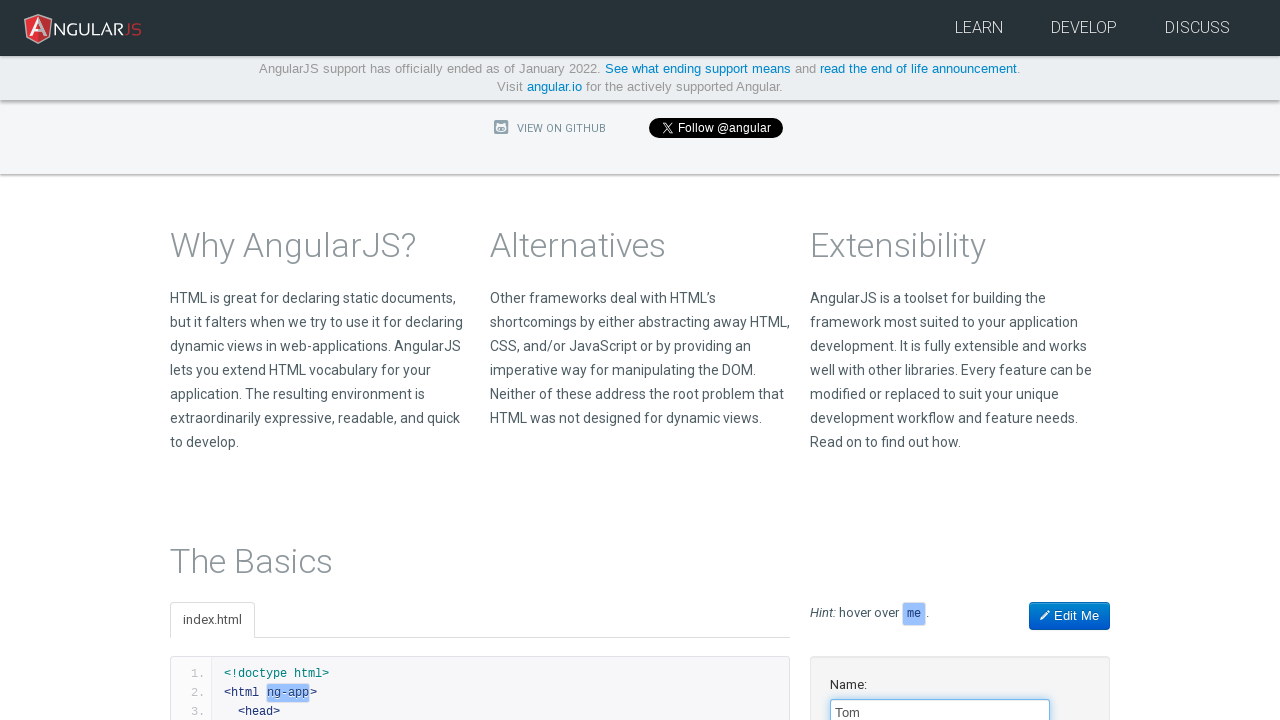